Tests a fixed header table by scrolling the page and table, then calculates the sum of values in the fourth column and verifies it matches the displayed total amount

Starting URL: https://rahulshettyacademy.com/AutomationPractice/

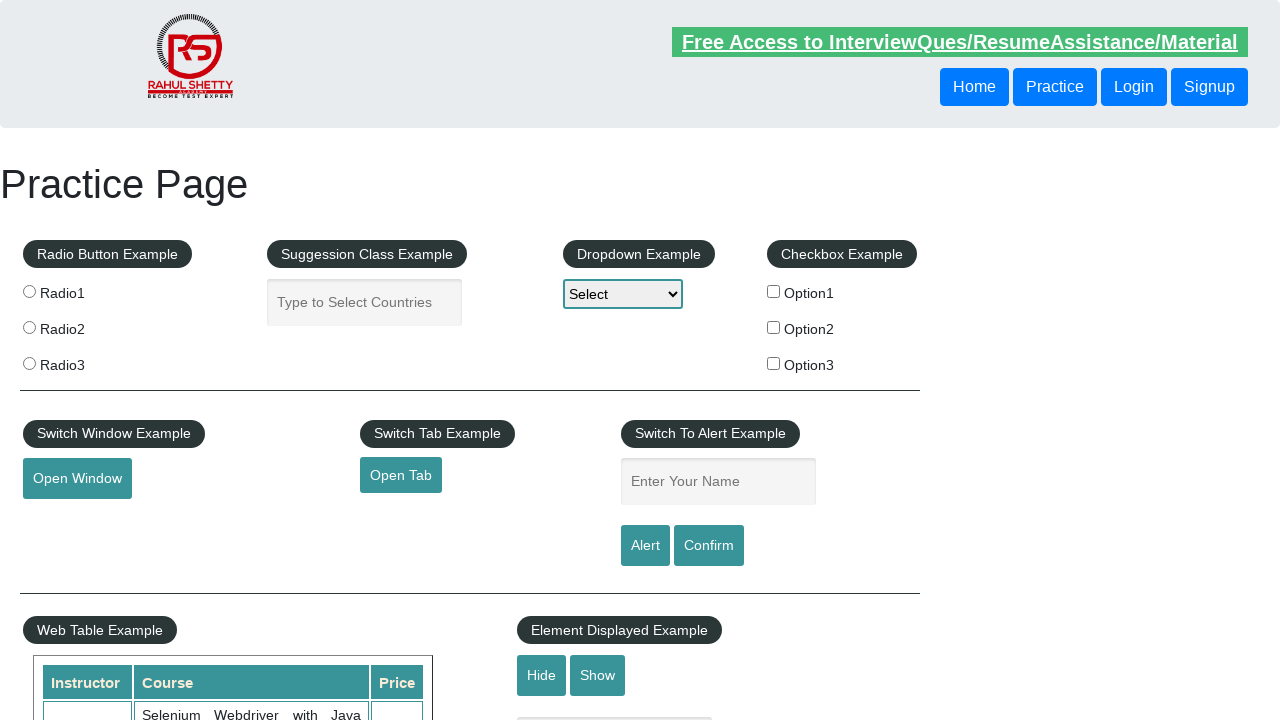

Scrolled page down by 500 pixels
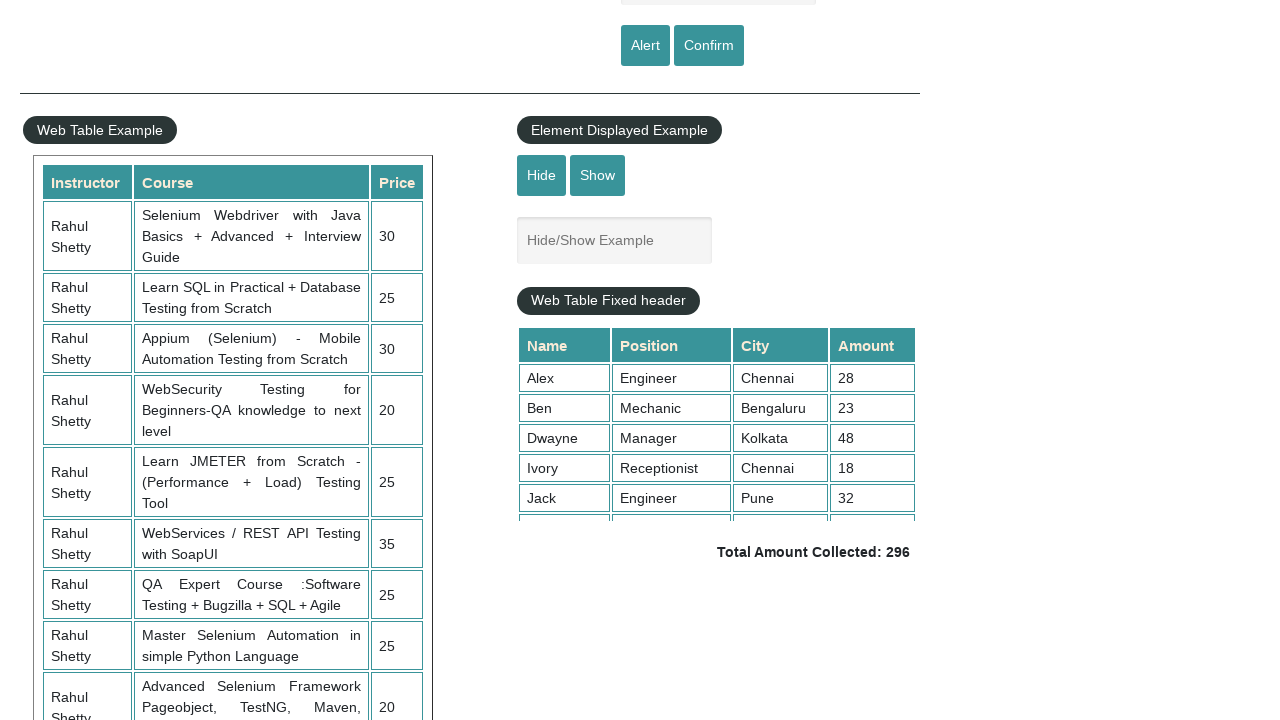

Scrolled fixed header table by 500 pixels
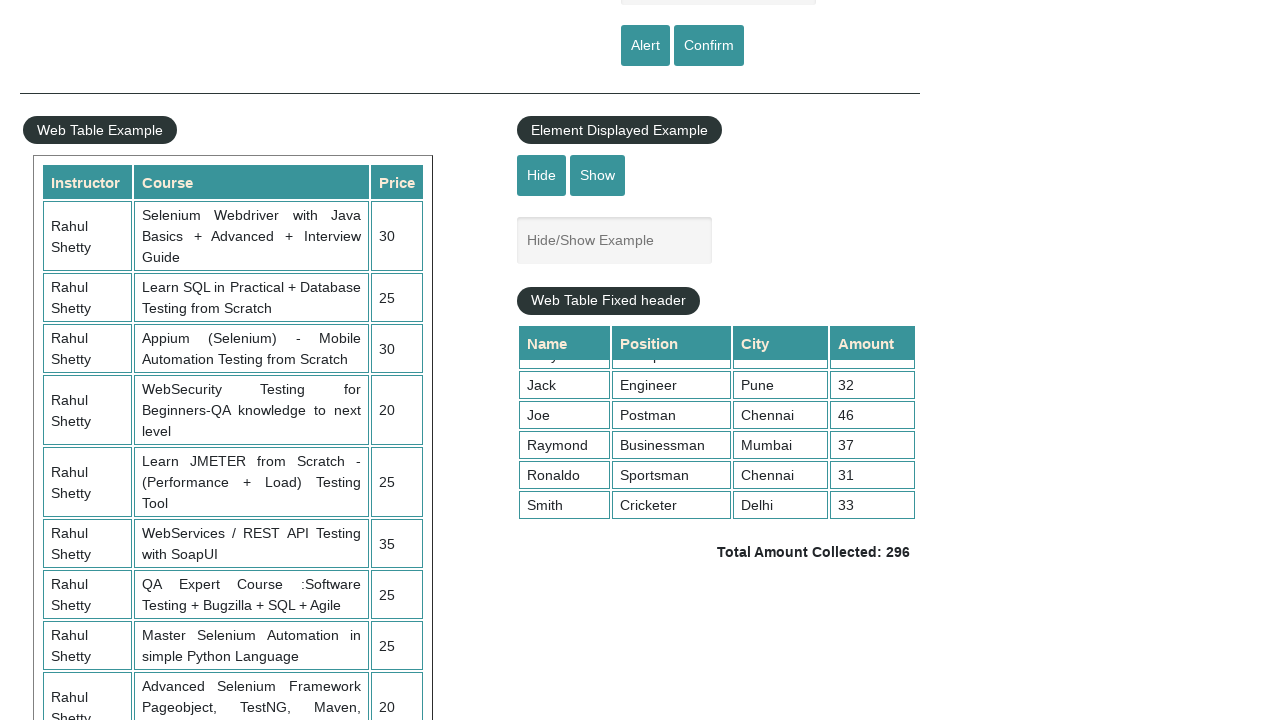

Retrieved all values from the 4th column of the table
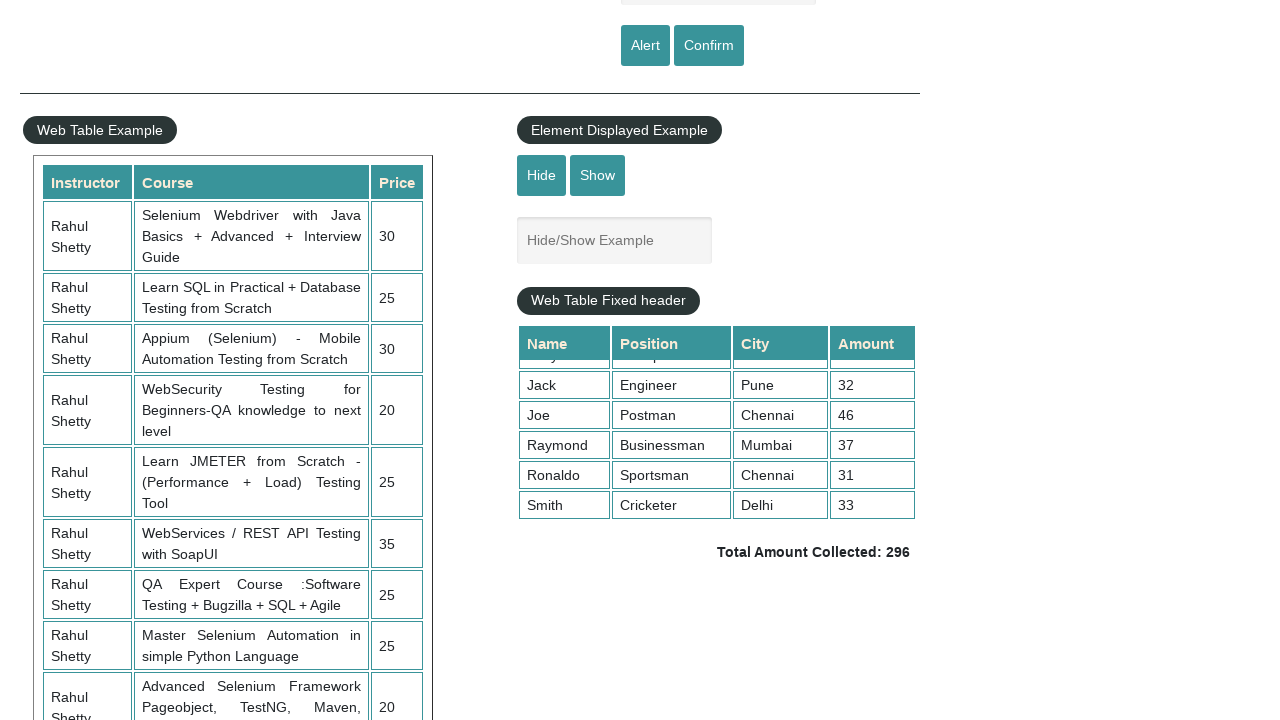

Calculated sum of 4th column values: 296
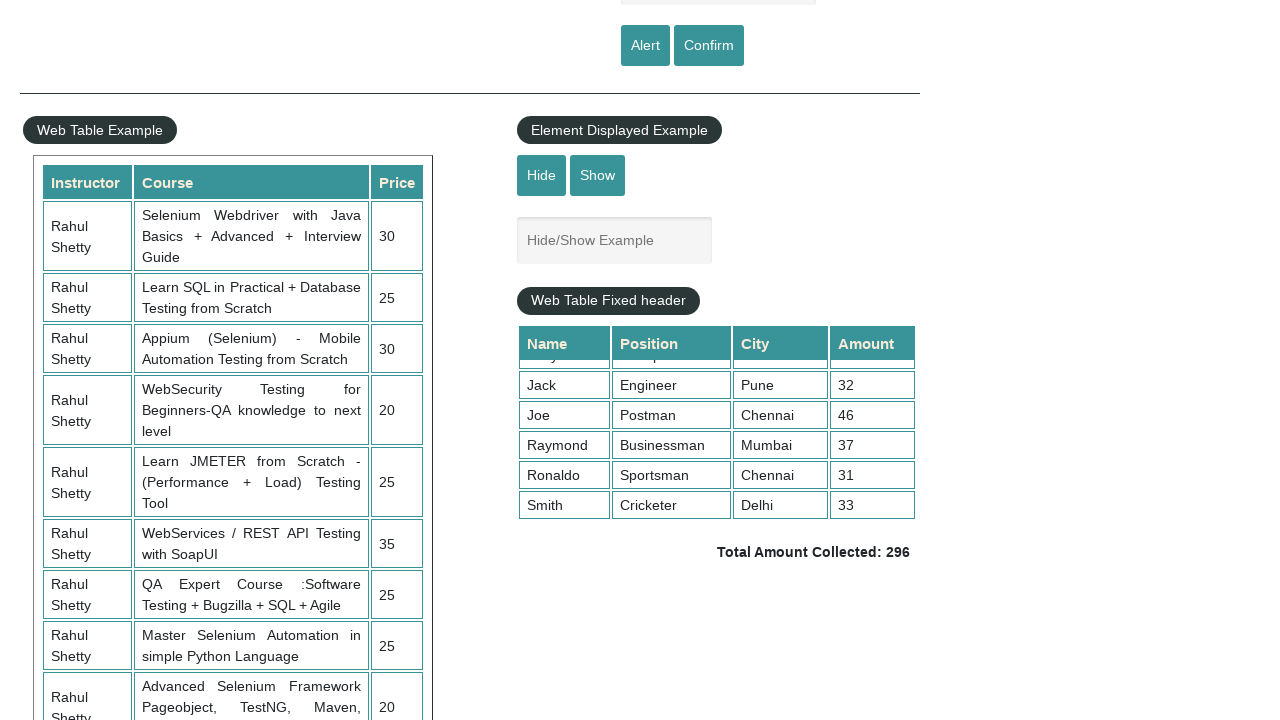

Retrieved displayed total amount text
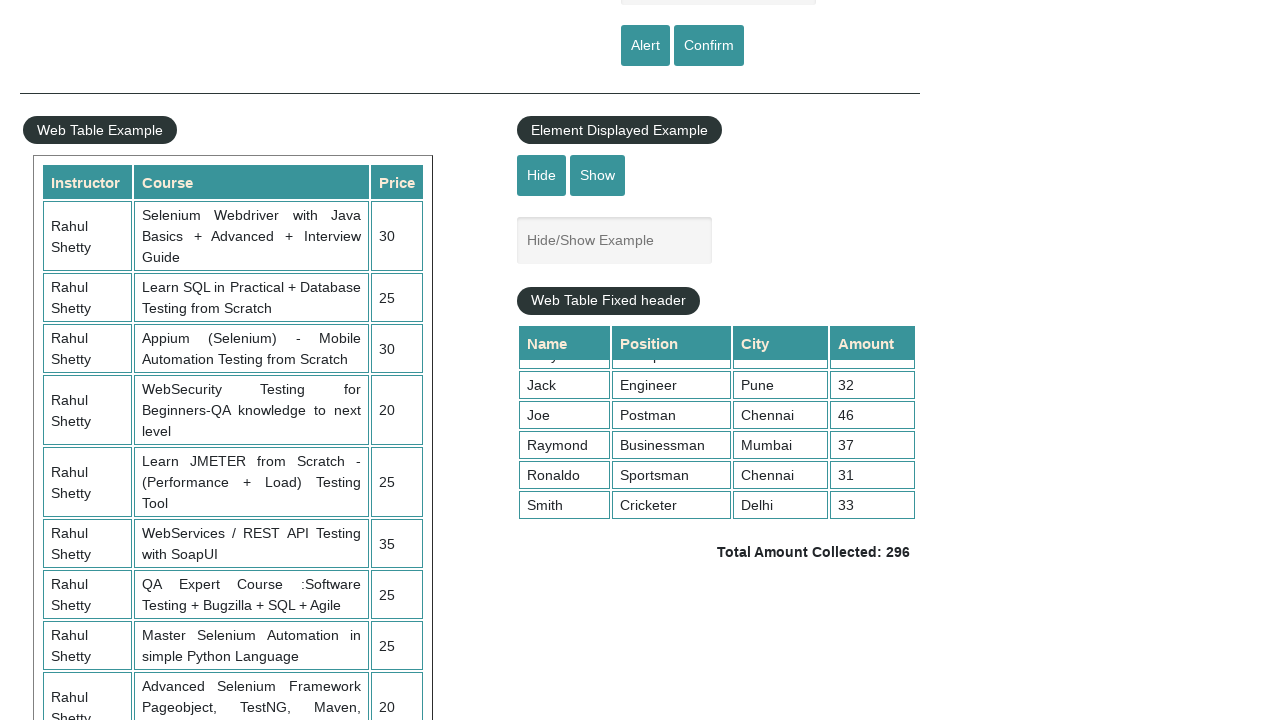

Parsed displayed total amount: 296
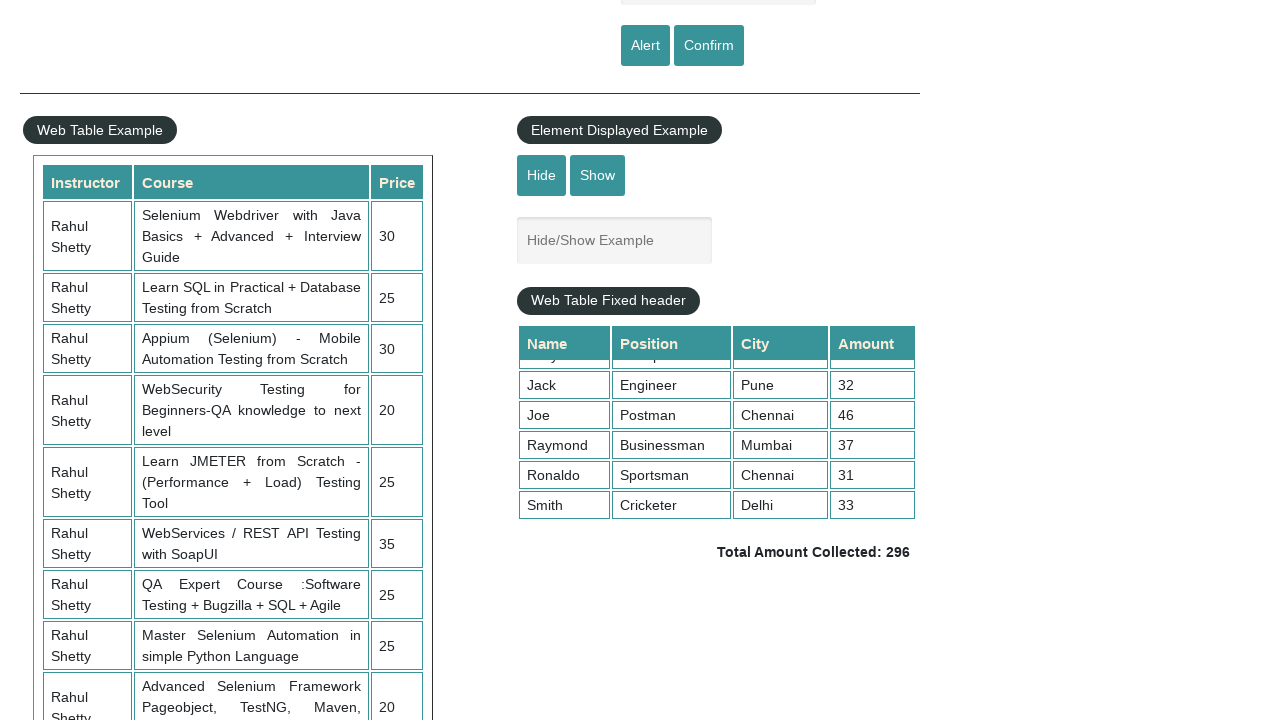

Verified calculated sum (296) matches displayed total (296)
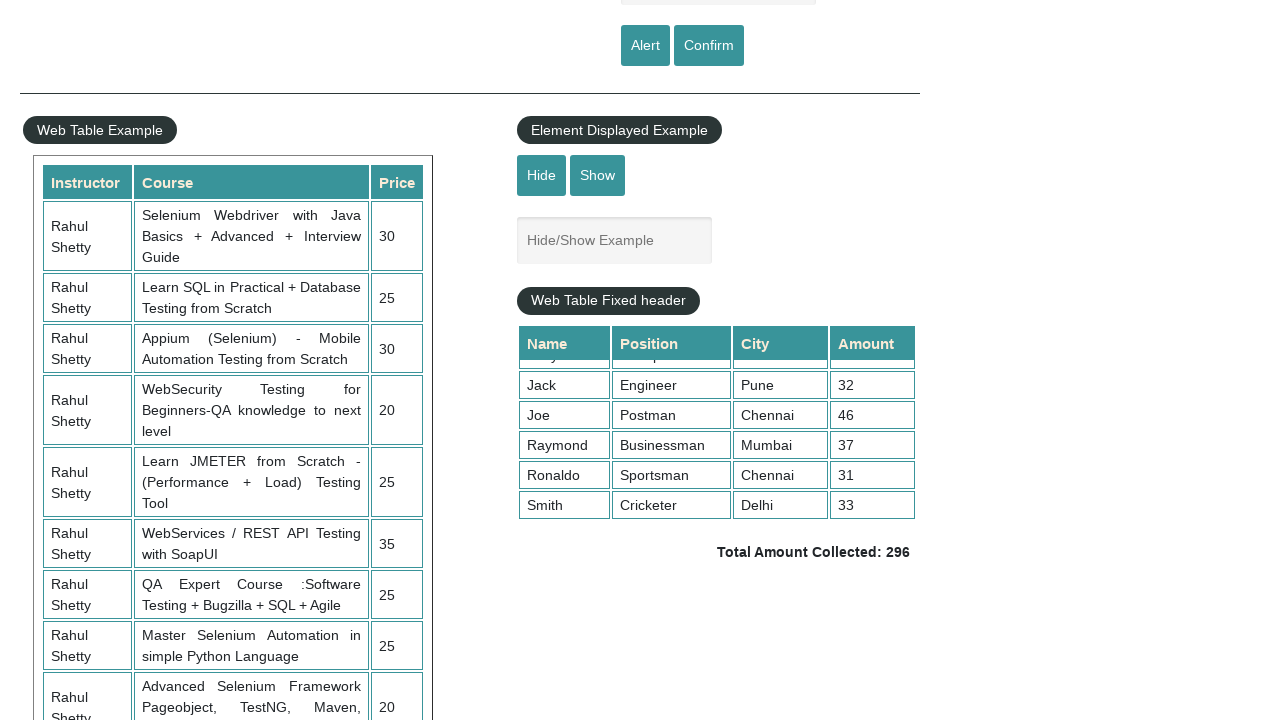

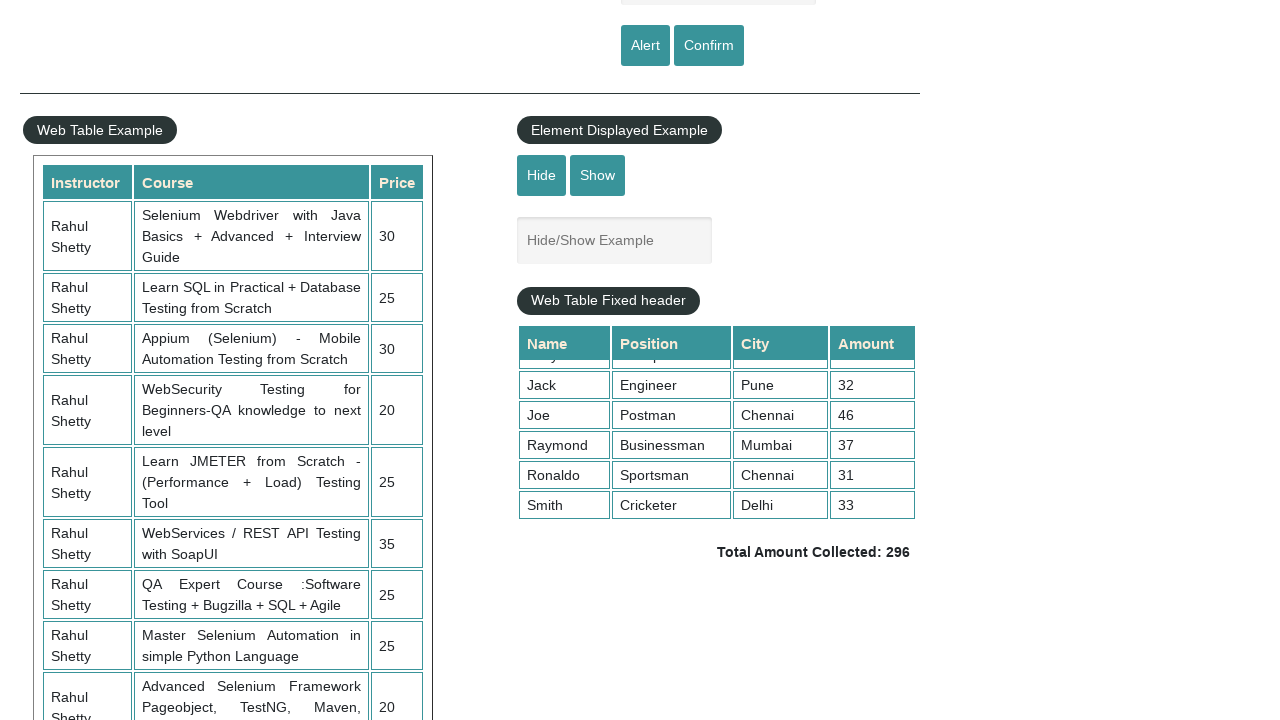